Tests button click functionality by clicking a button and verifying that a new paragraph element is added to the page

Starting URL: https://testpages.herokuapp.com/styled/key-click-display-test.html

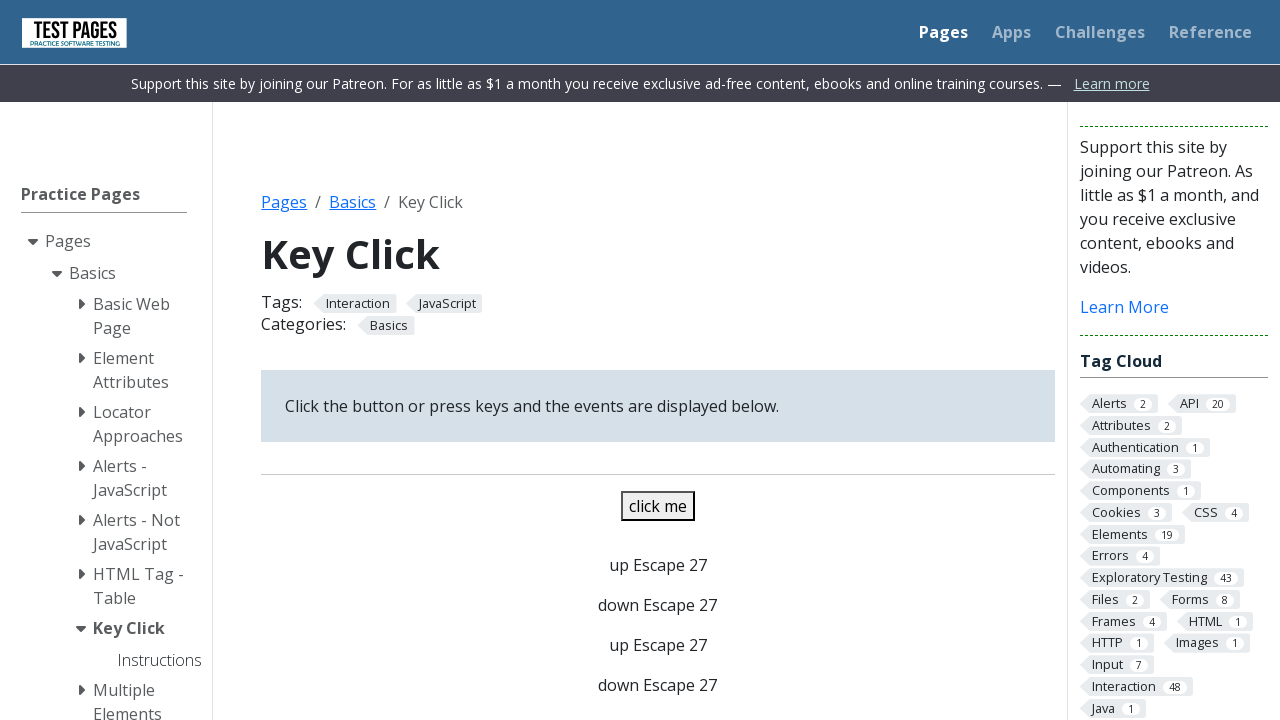

Clicked the button element at (658, 506) on #button
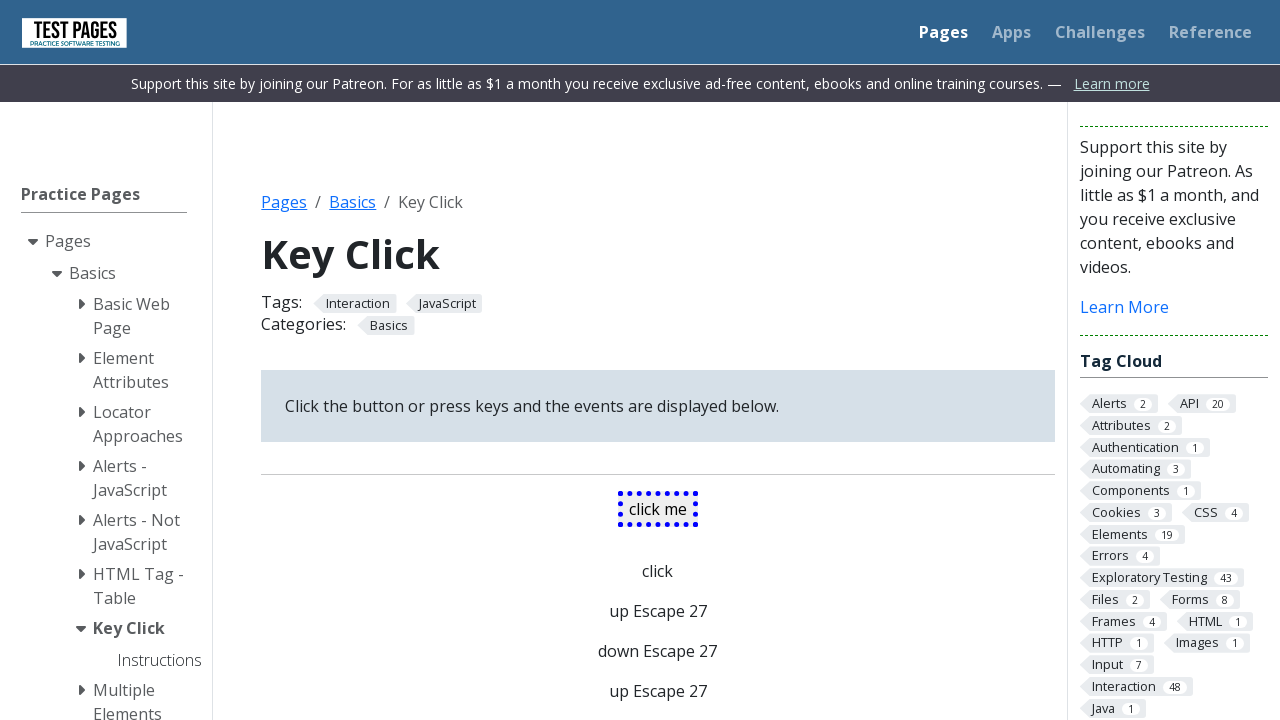

Verified that a new paragraph element with 'click' text was added to the page
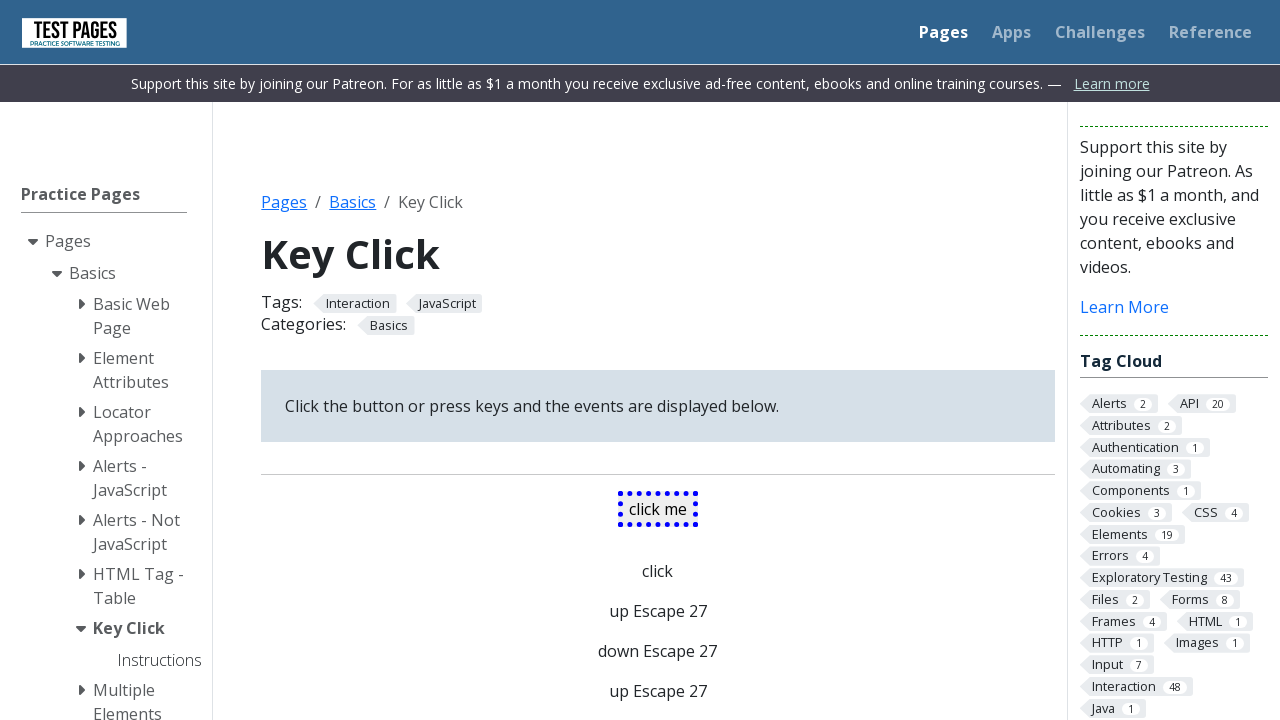

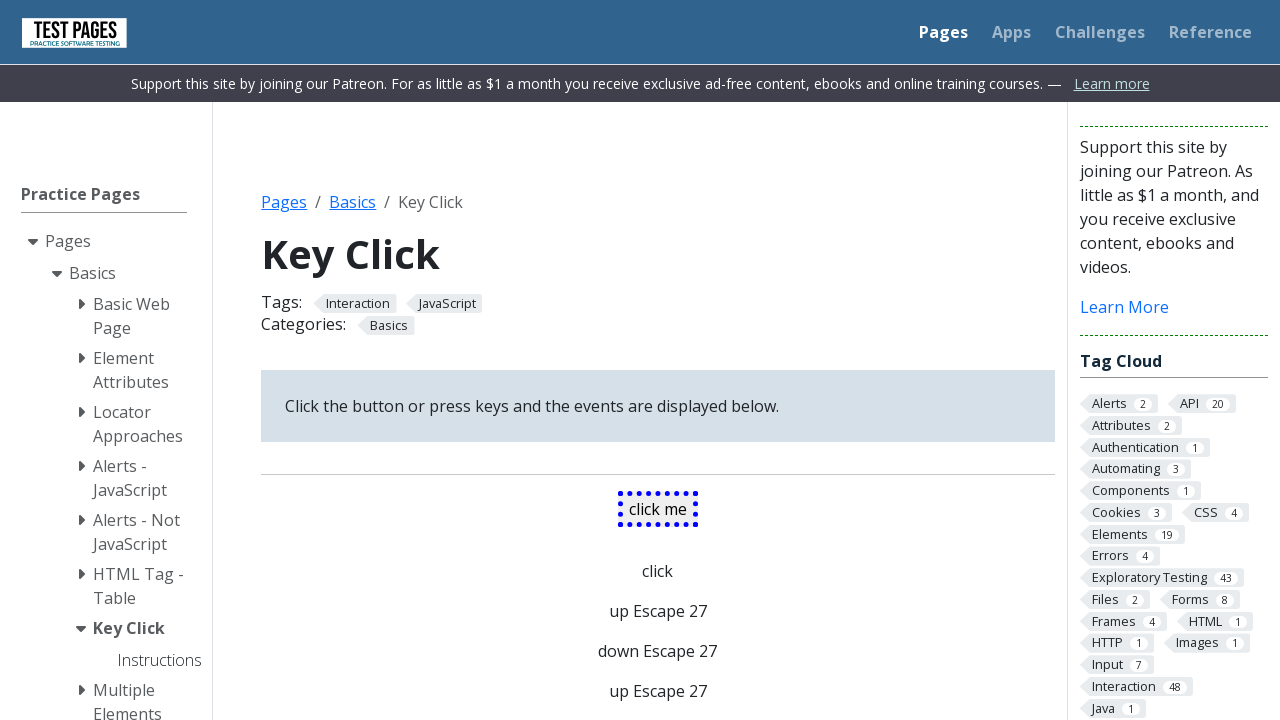